Tests radio button functionality on DemoQA site by clicking the "Yes" radio button and then the "Impressive" radio button

Starting URL: https://demoqa.com/radio-button

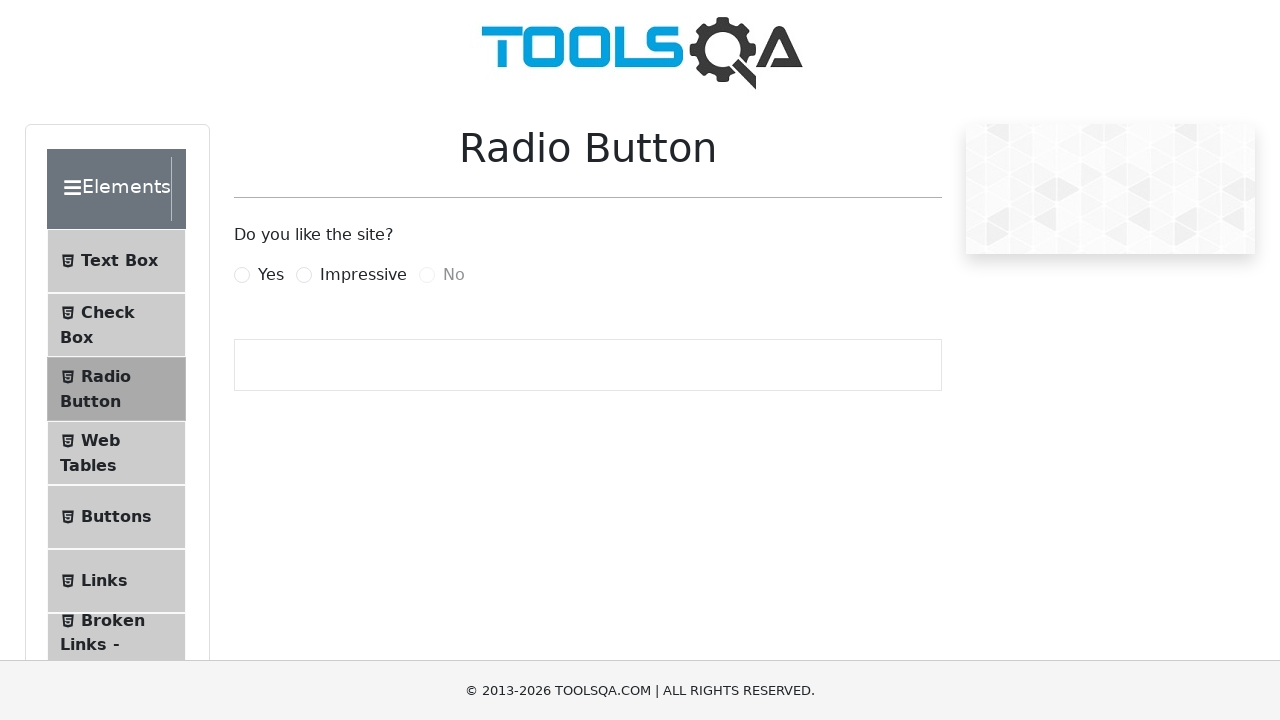

Clicked the 'Yes' radio button at (242, 275) on #yesRadio
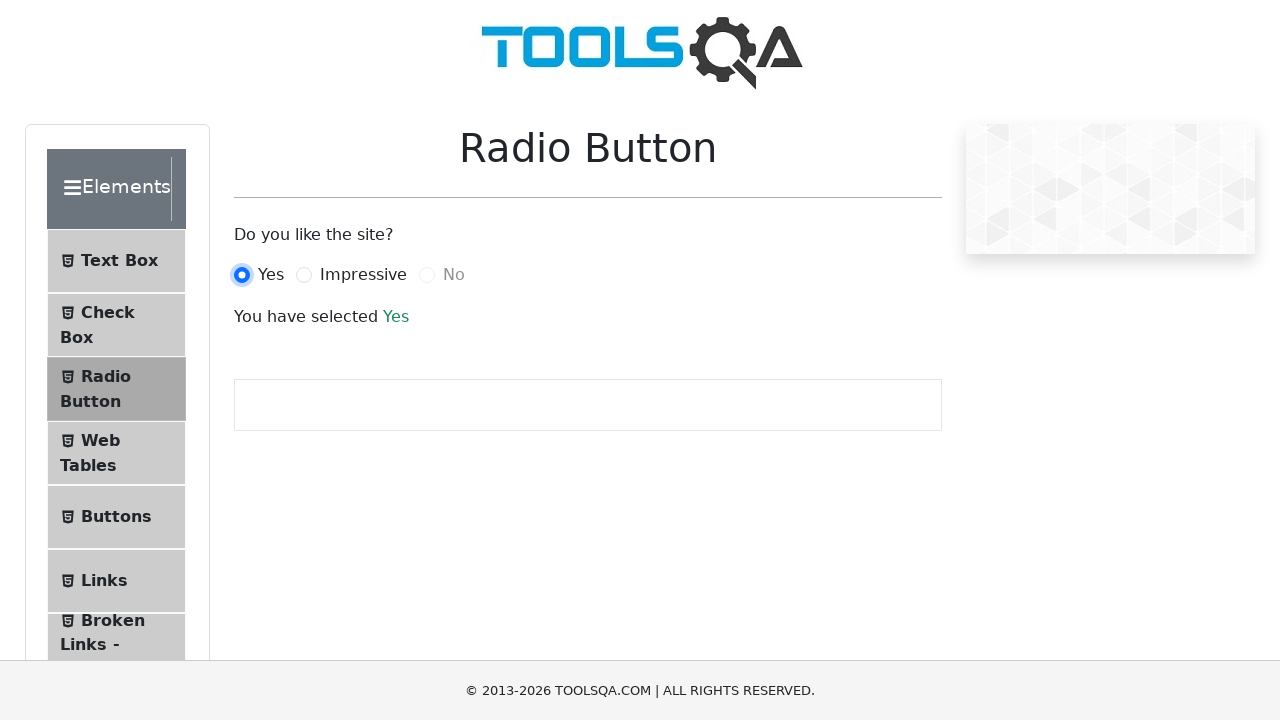

Waited 1 second for UI updates after clicking 'Yes'
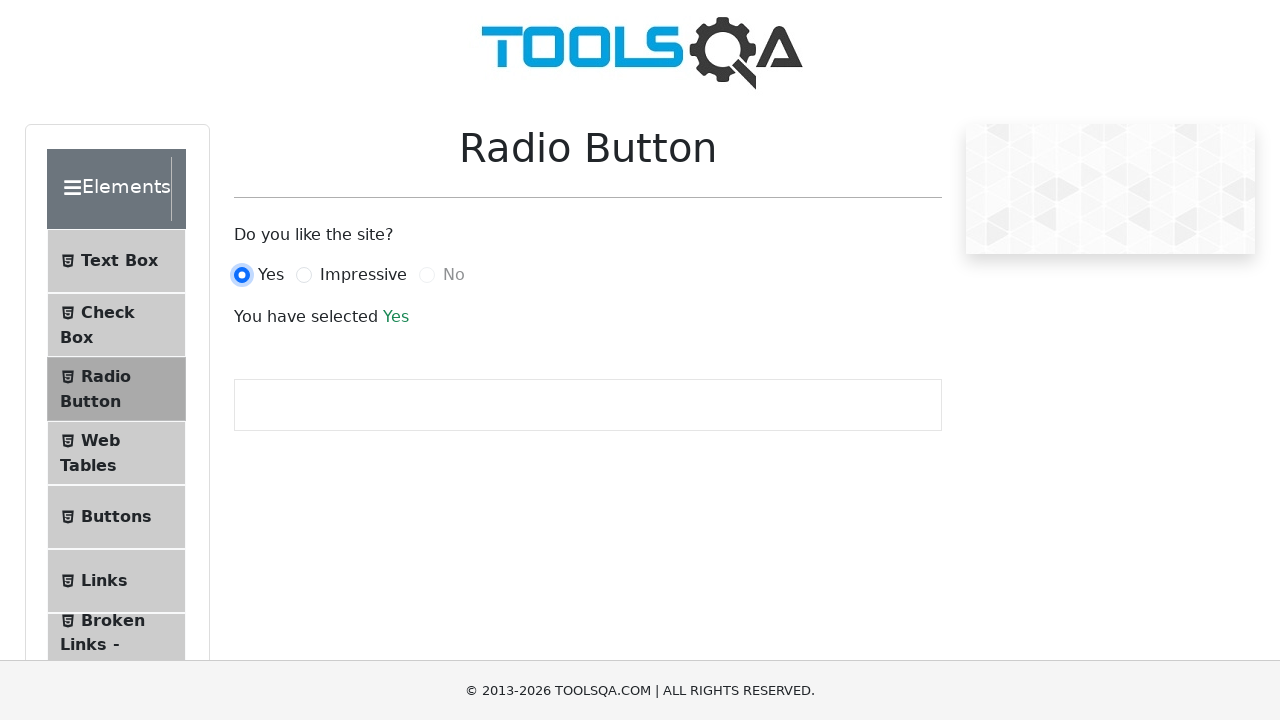

Clicked the 'Impressive' radio button at (304, 275) on #impressiveRadio
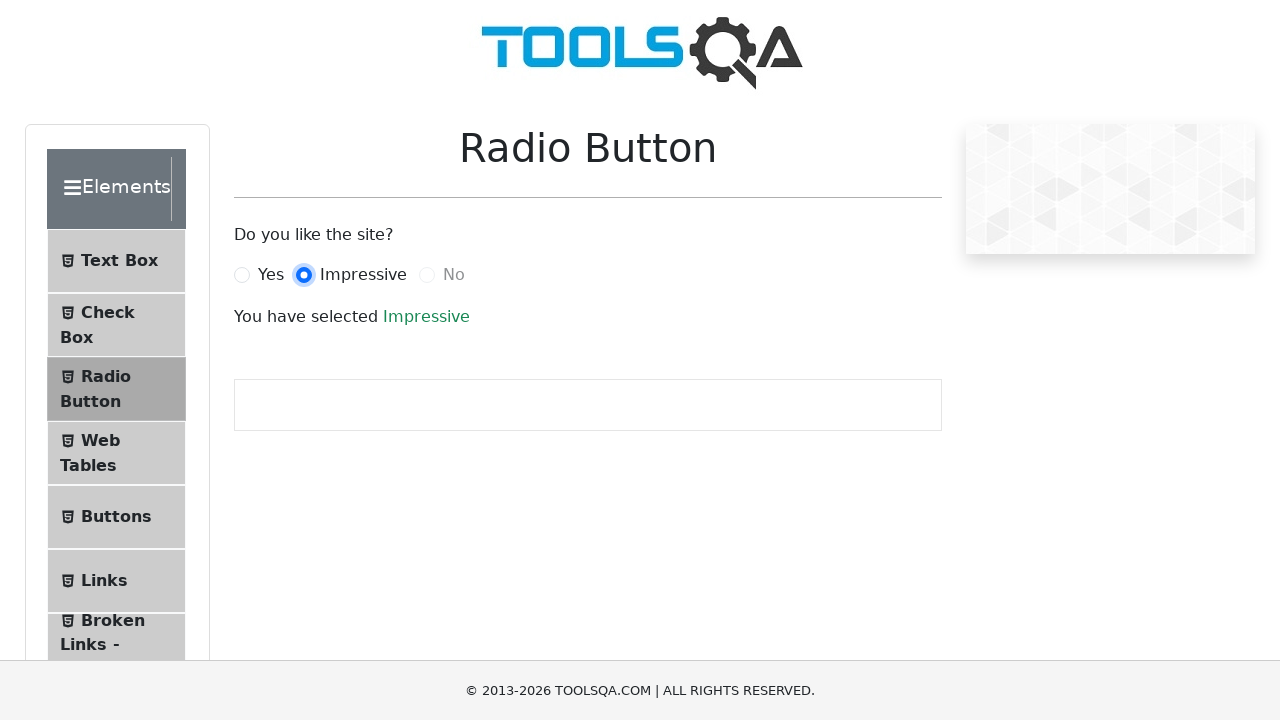

Waited 1 second to observe the result
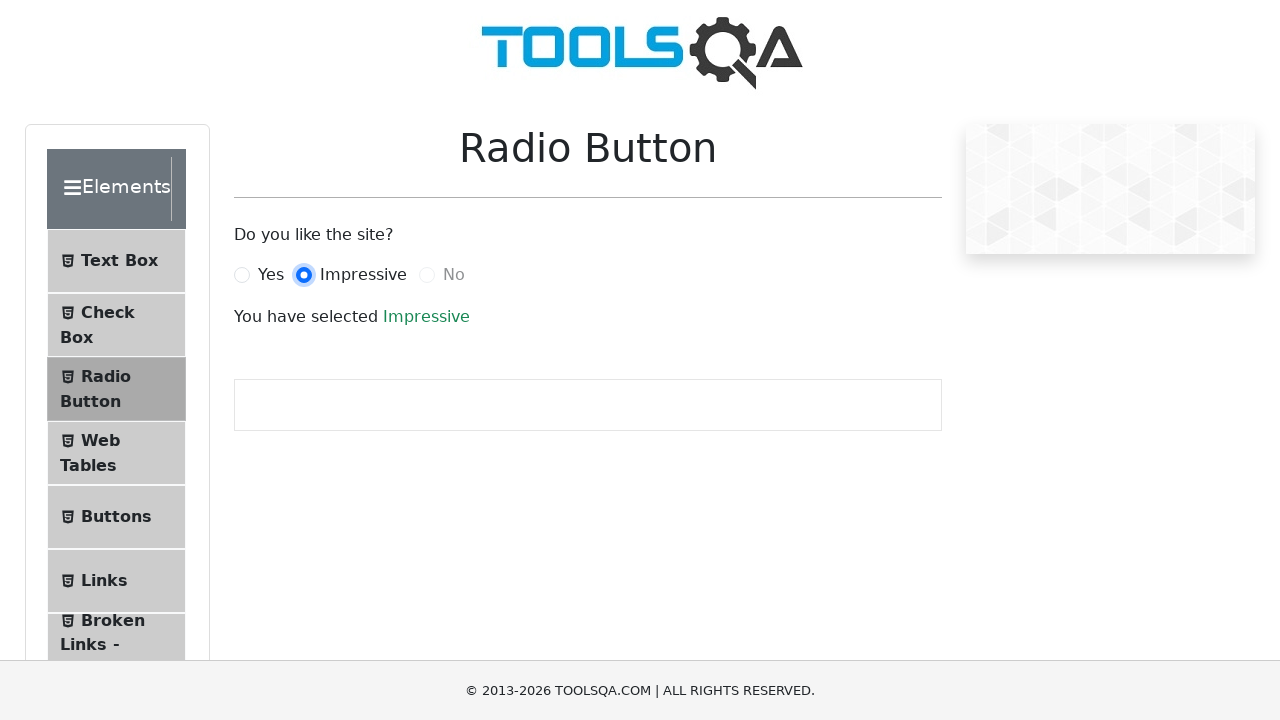

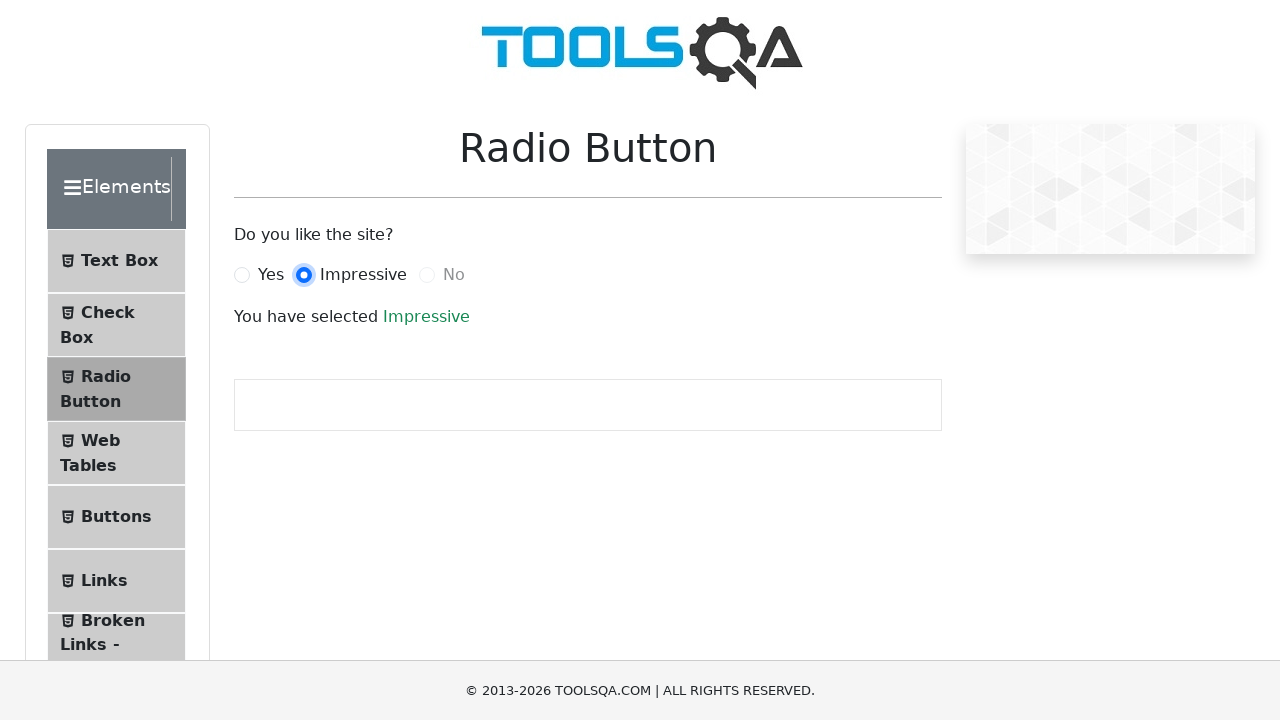